Tests filtering to display only active (incomplete) items by clicking the Active filter link

Starting URL: https://demo.playwright.dev/todomvc

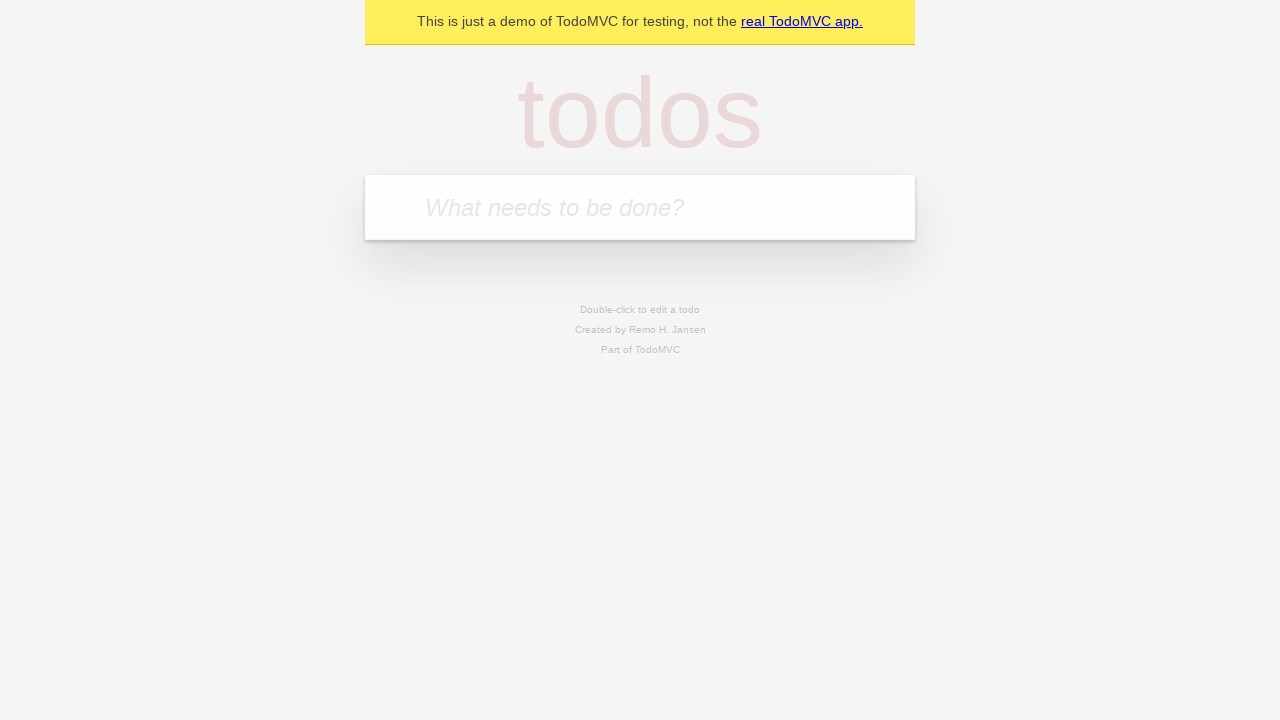

Filled todo input with 'buy some cheese' on internal:attr=[placeholder="What needs to be done?"i]
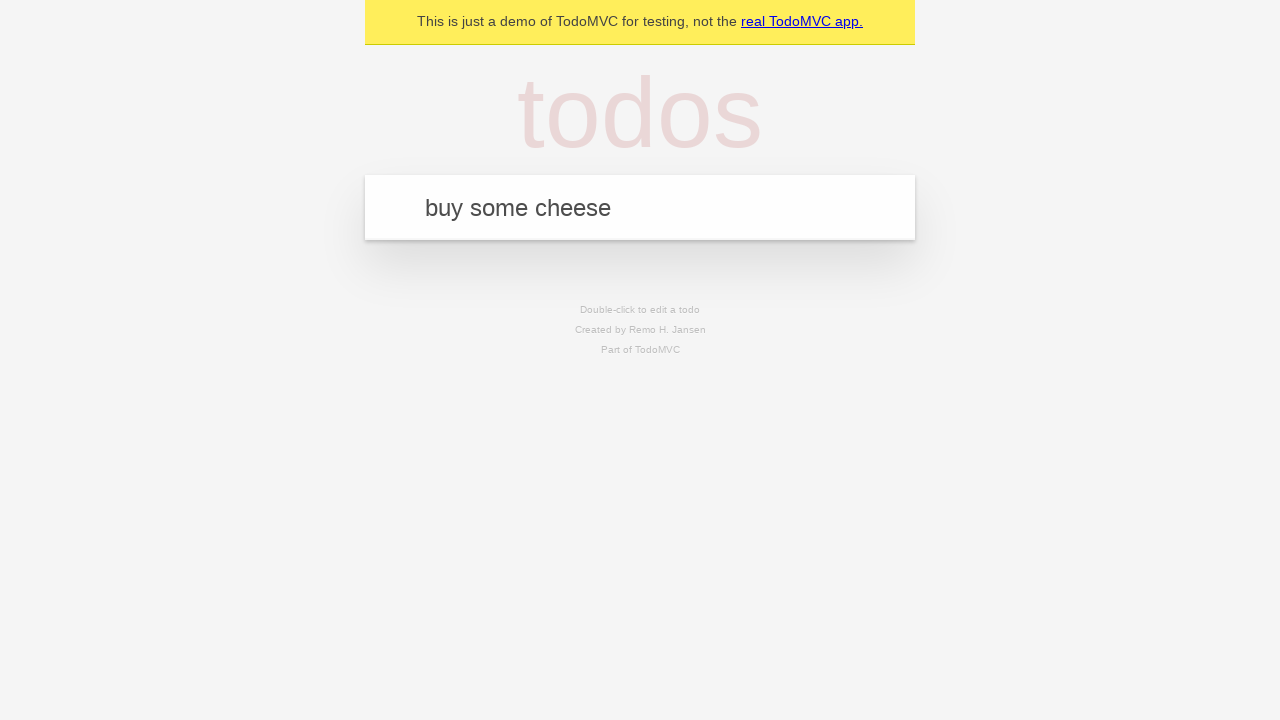

Pressed Enter to create todo 'buy some cheese' on internal:attr=[placeholder="What needs to be done?"i]
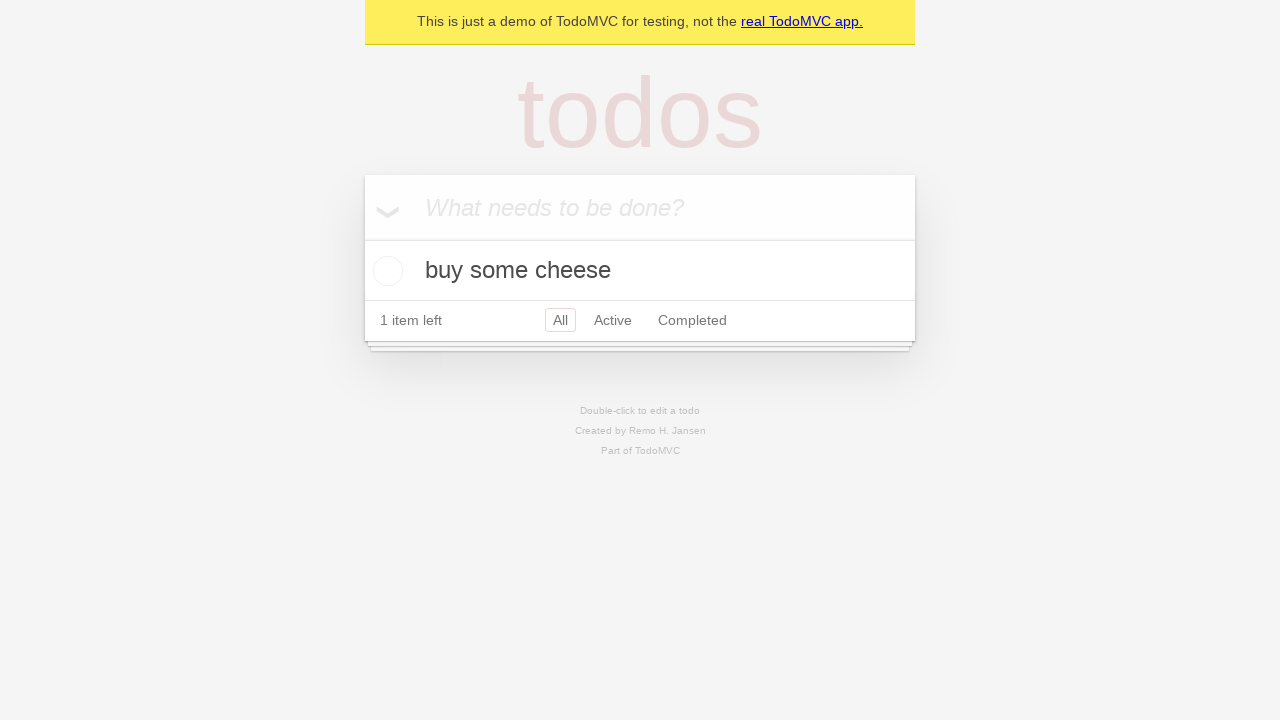

Filled todo input with 'feed the cat' on internal:attr=[placeholder="What needs to be done?"i]
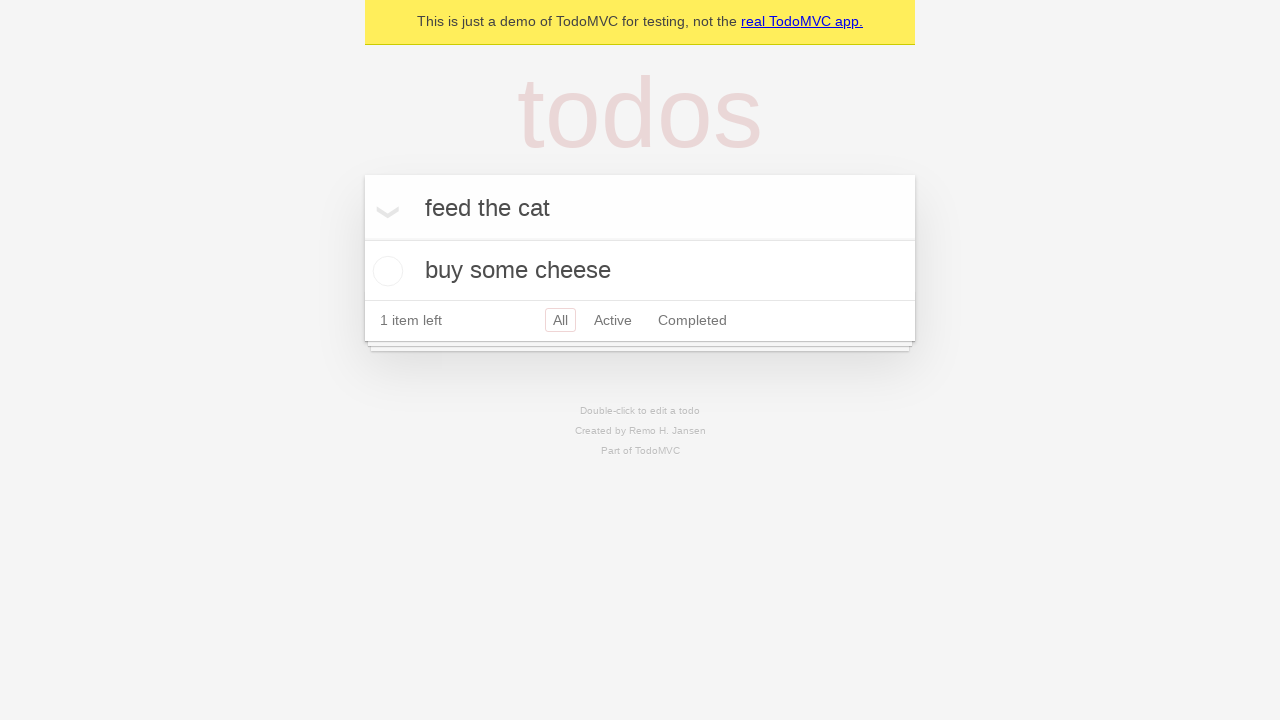

Pressed Enter to create todo 'feed the cat' on internal:attr=[placeholder="What needs to be done?"i]
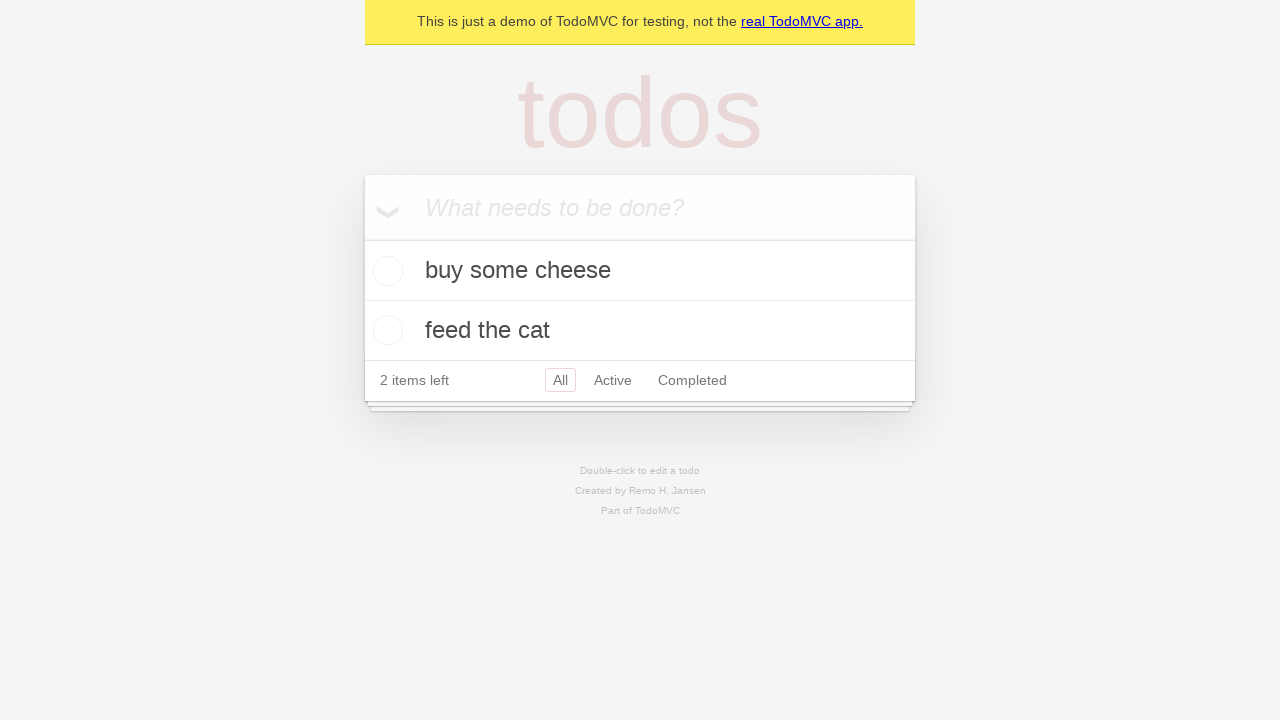

Filled todo input with 'book a doctors appointment' on internal:attr=[placeholder="What needs to be done?"i]
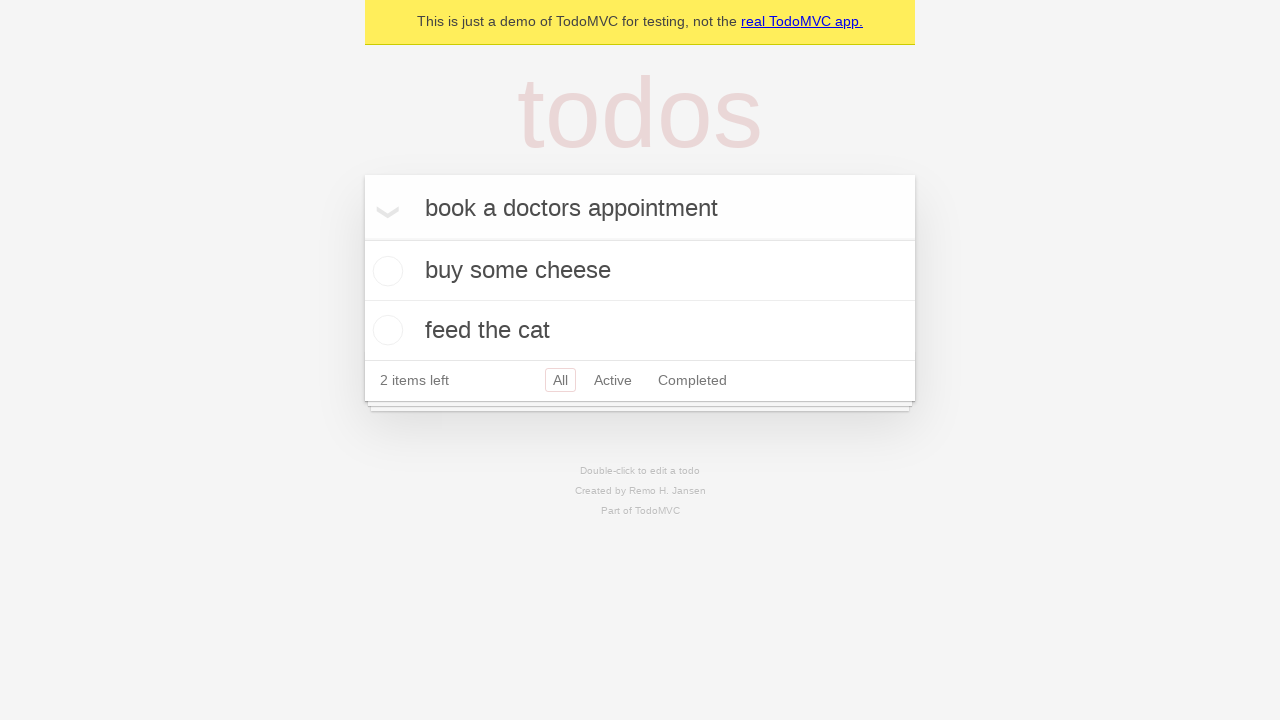

Pressed Enter to create todo 'book a doctors appointment' on internal:attr=[placeholder="What needs to be done?"i]
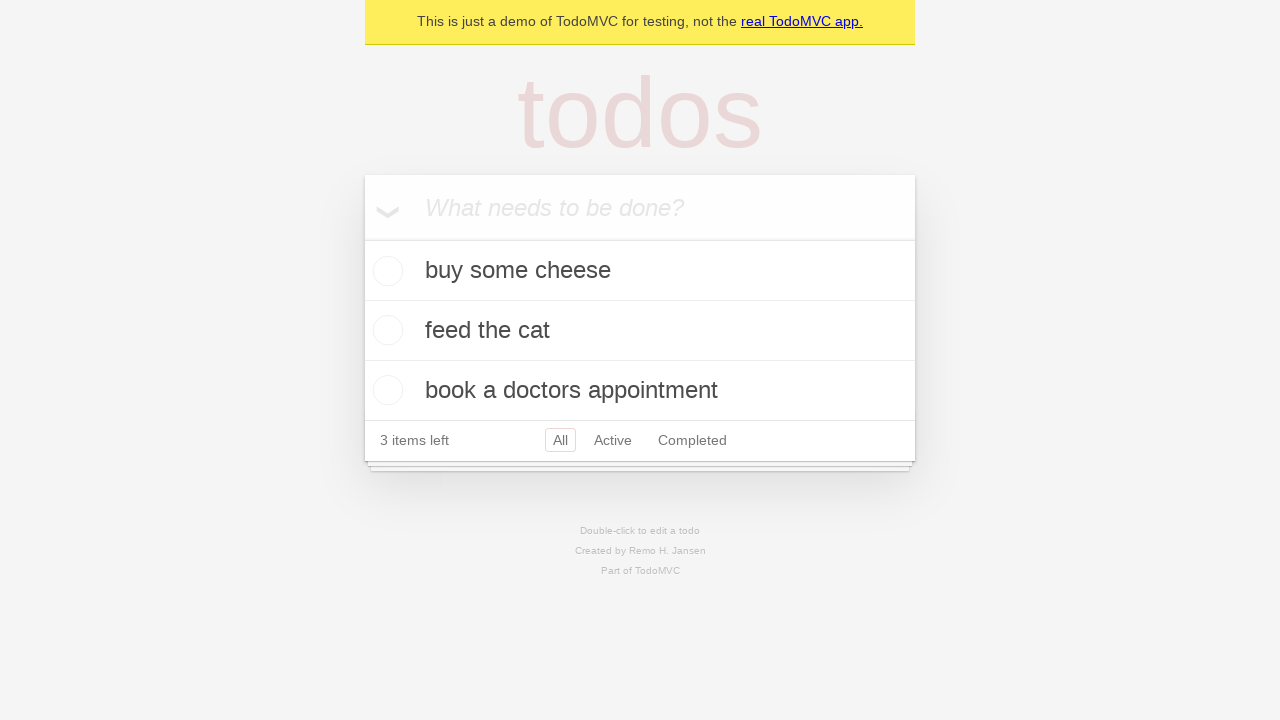

Checked the second todo item to mark it as complete at (385, 330) on internal:testid=[data-testid="todo-item"s] >> nth=1 >> internal:role=checkbox
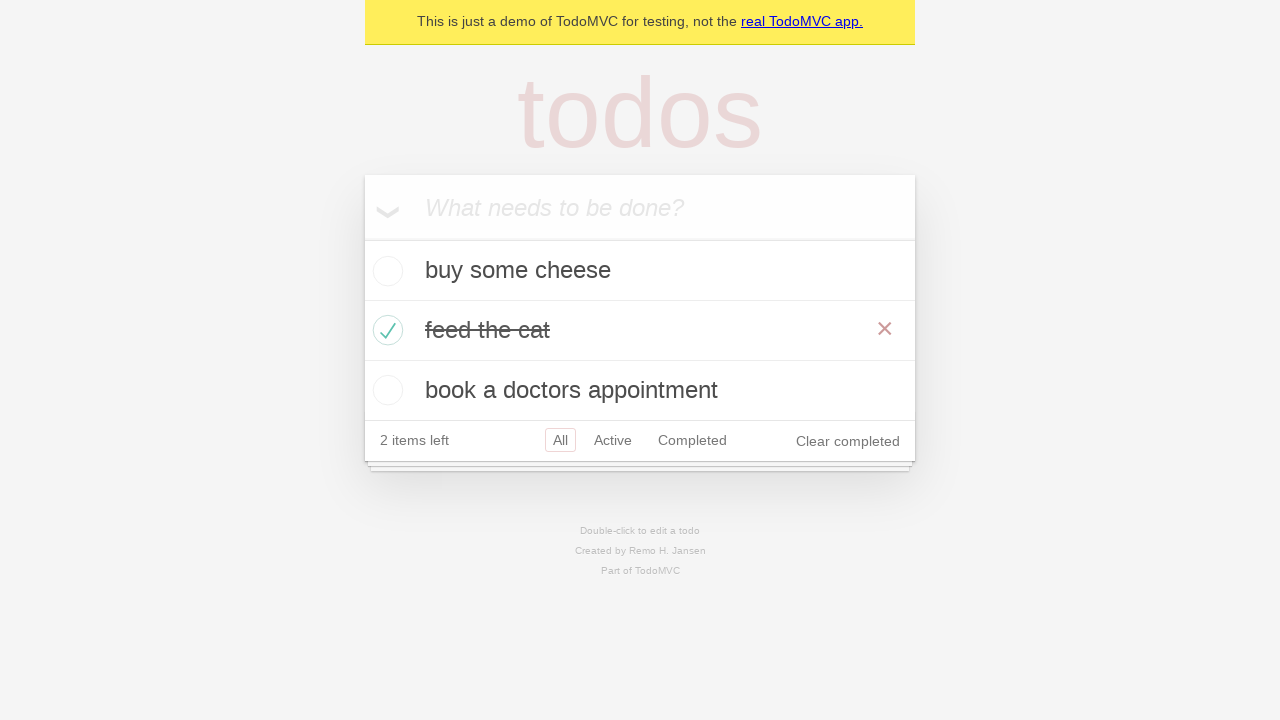

Clicked the Active filter link to display only incomplete items at (613, 440) on internal:role=link[name="Active"i]
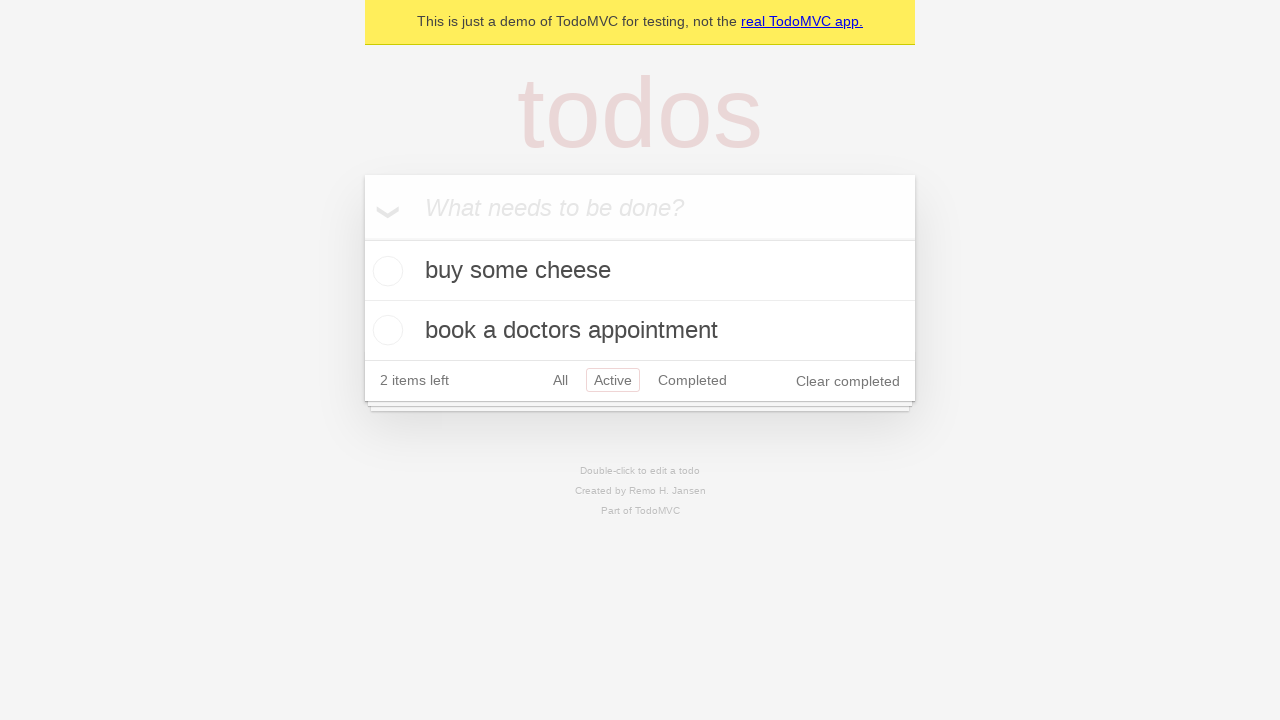

Waited for filtered results to display 2 active items
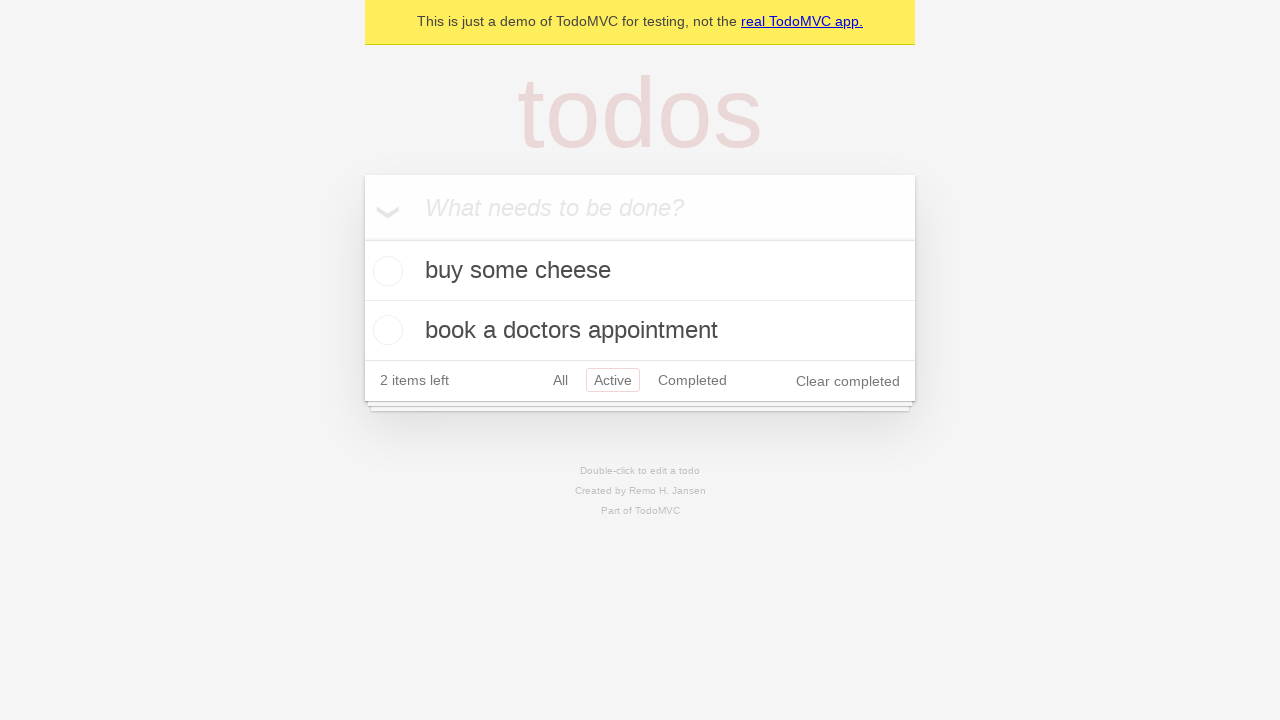

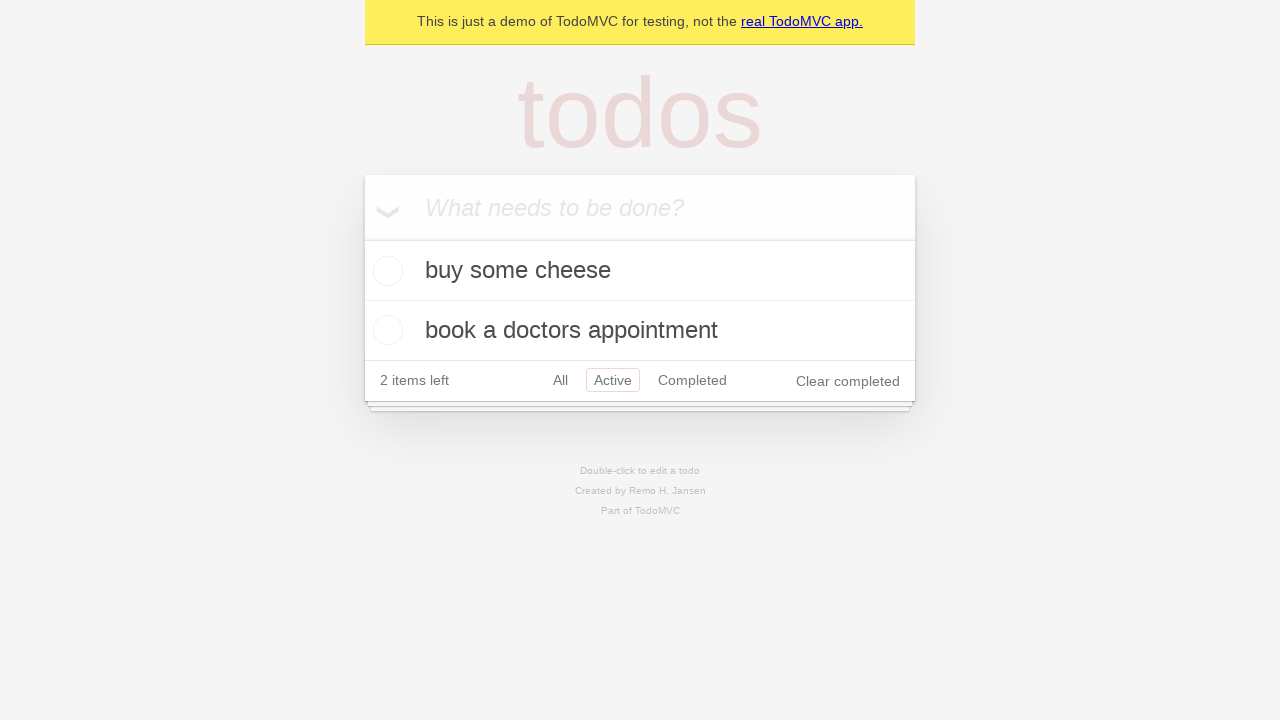